Tests radio button functionality by clicking different options and verifying selection state changes

Starting URL: https://www.tutorialspoint.com/selenium/practice/radio-button.php

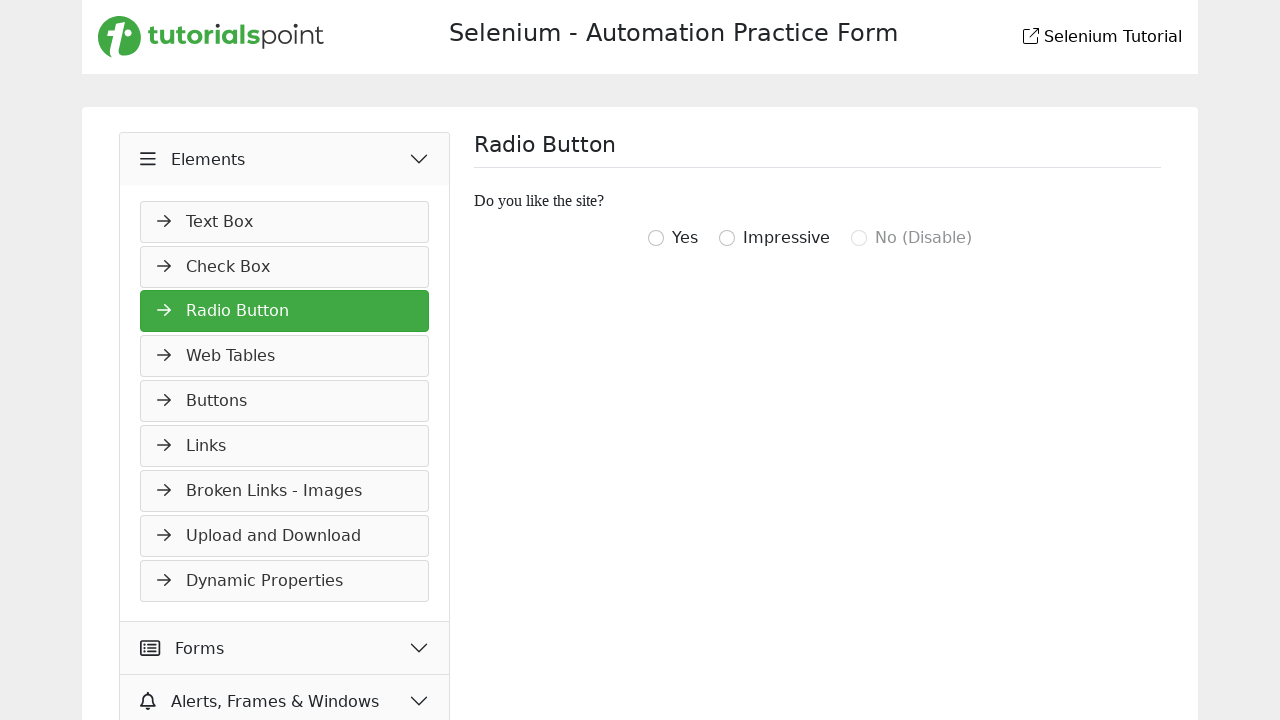

Clicked the second radio button option (igottwo) at (656, 238) on xpath=//input[@value='igottwo']
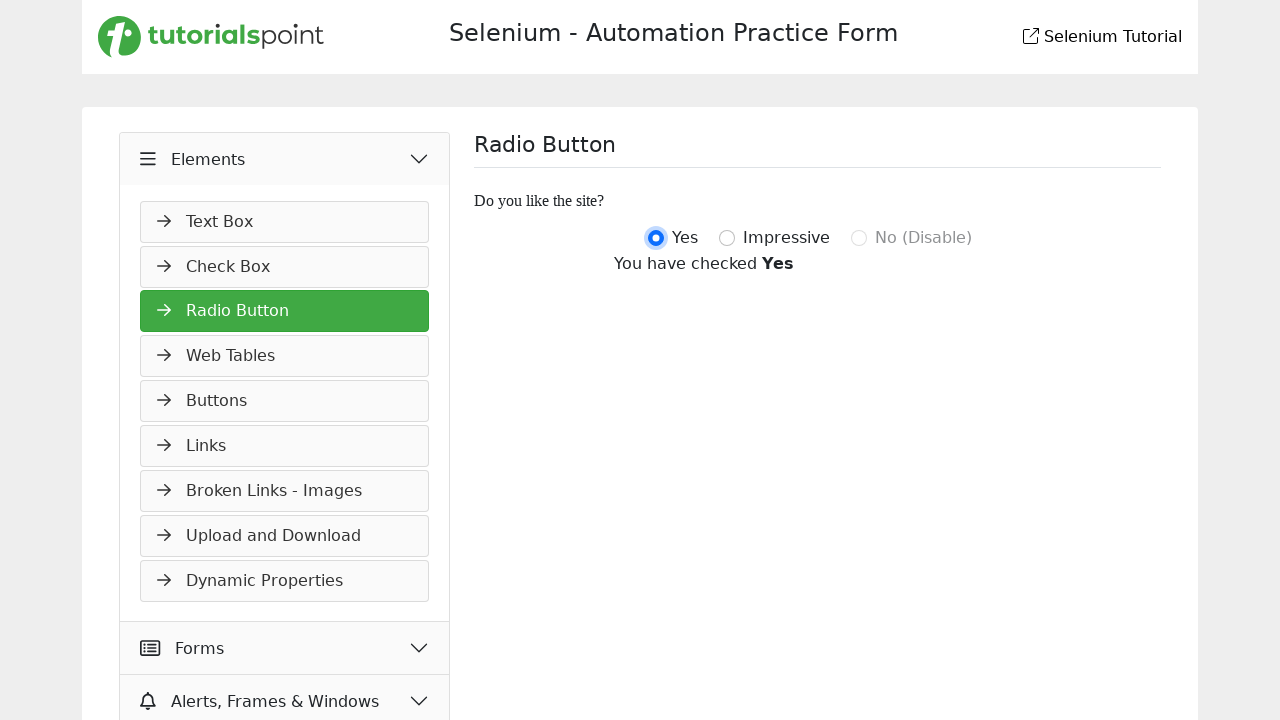

Clicked the third radio button option (igotthree), deselecting the previous selection at (727, 238) on xpath=//input[@value='igotthree']
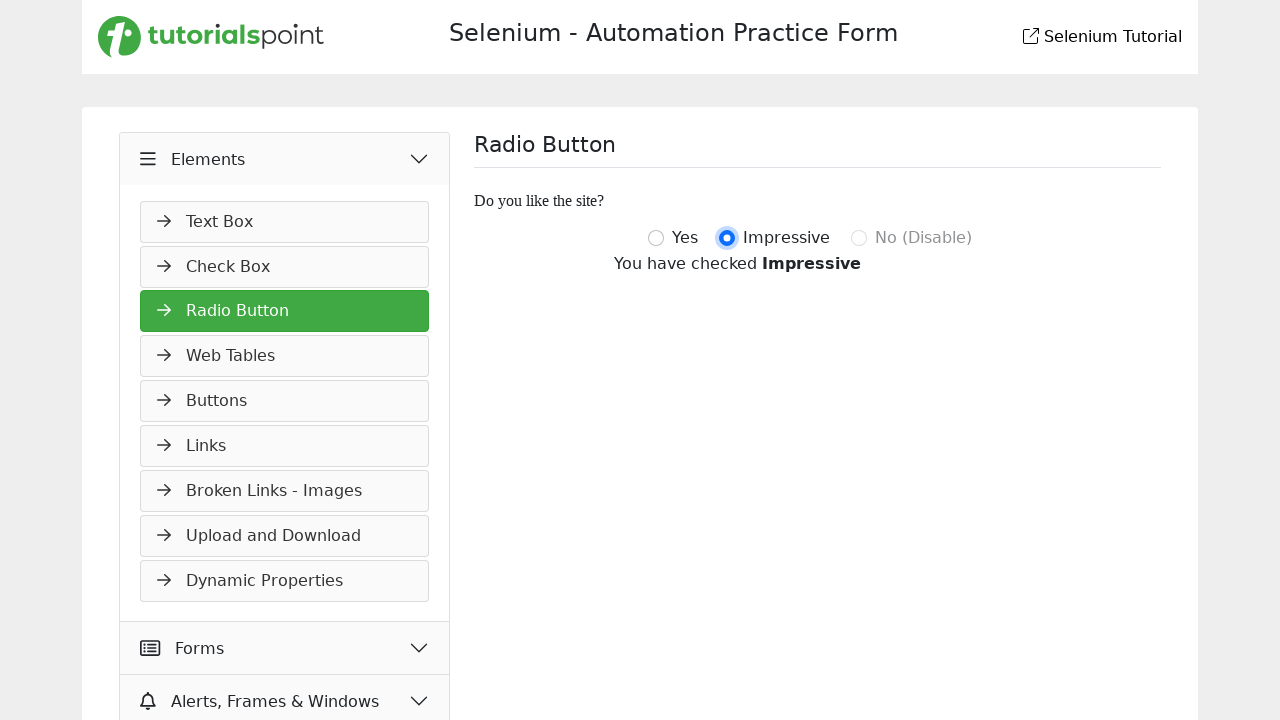

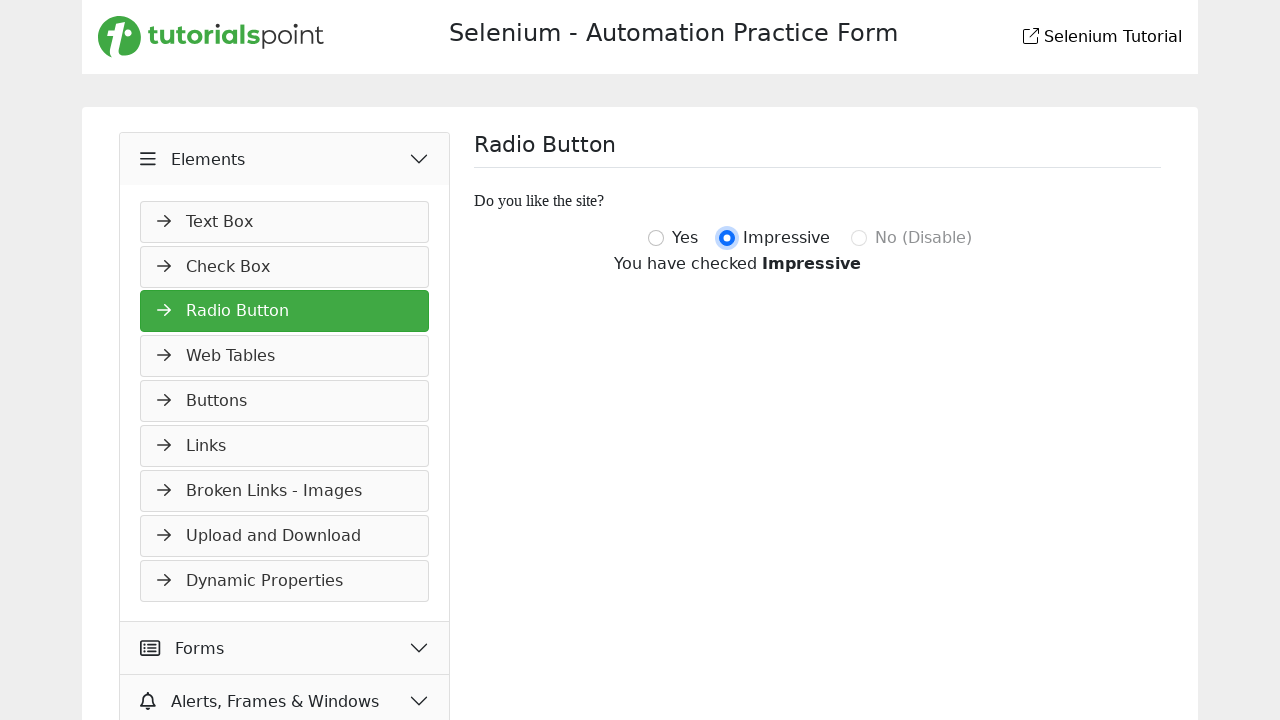